Navigates to a Selenium training page and verifies it loads successfully by waiting for the page content to be available.

Starting URL: https://www.btreesystems.com/selenium-with-python-training-in-chennai/

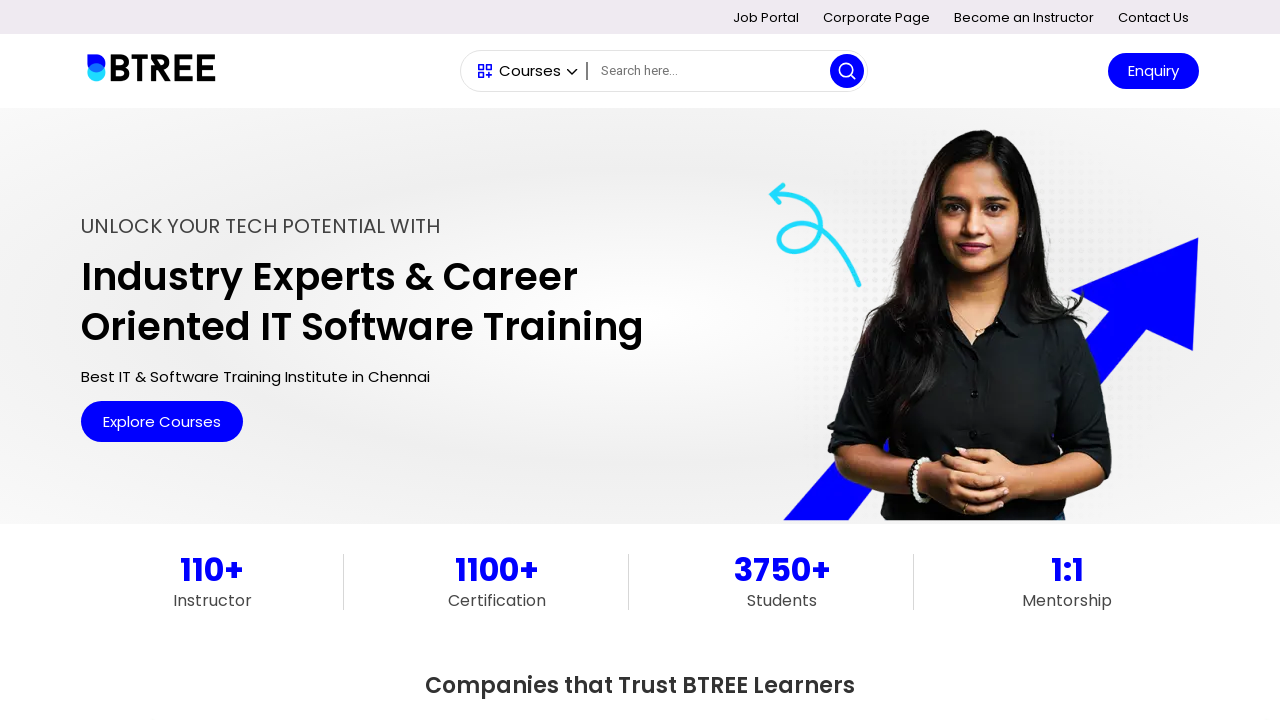

Navigated to Selenium with Python training page
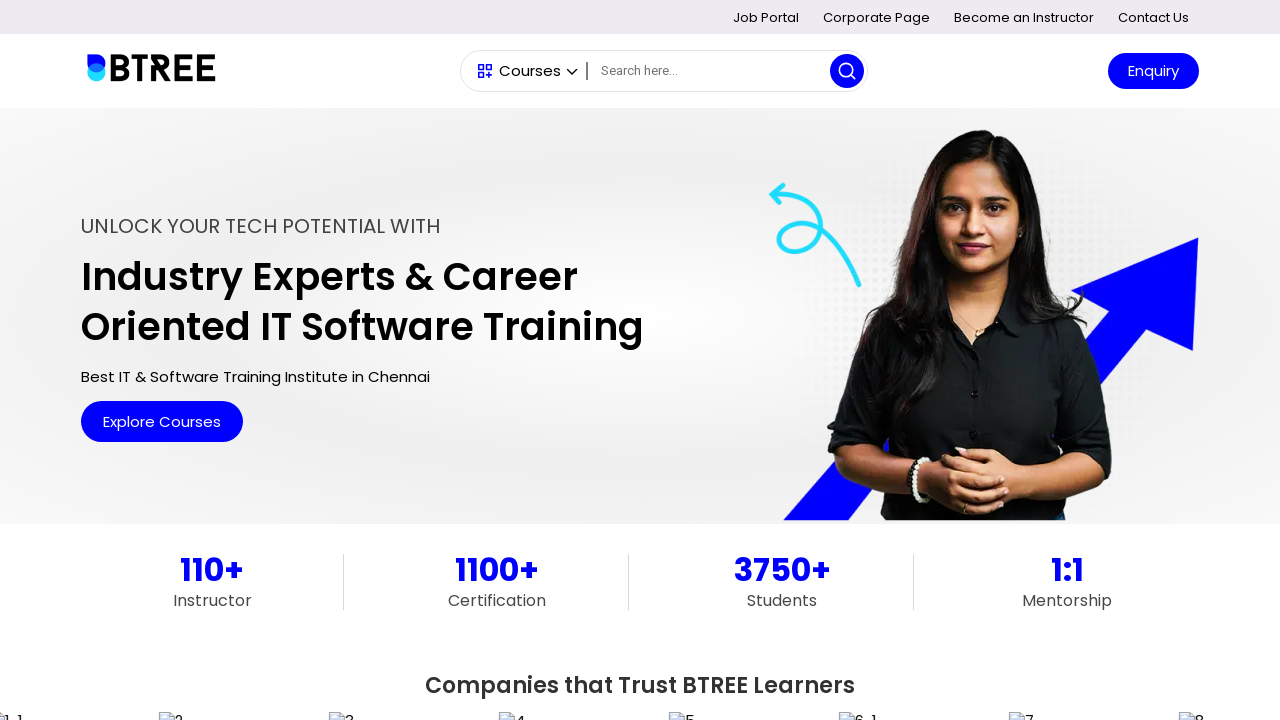

Page DOM content loaded
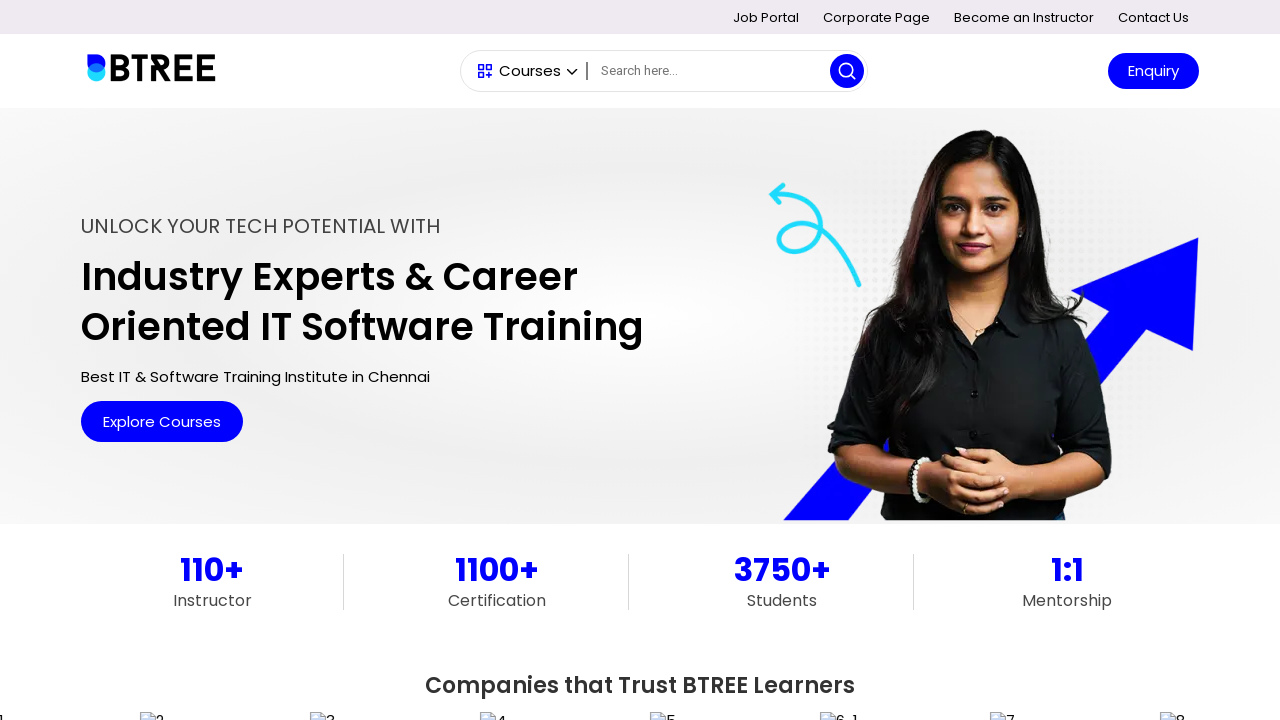

Body element is available, page content verified
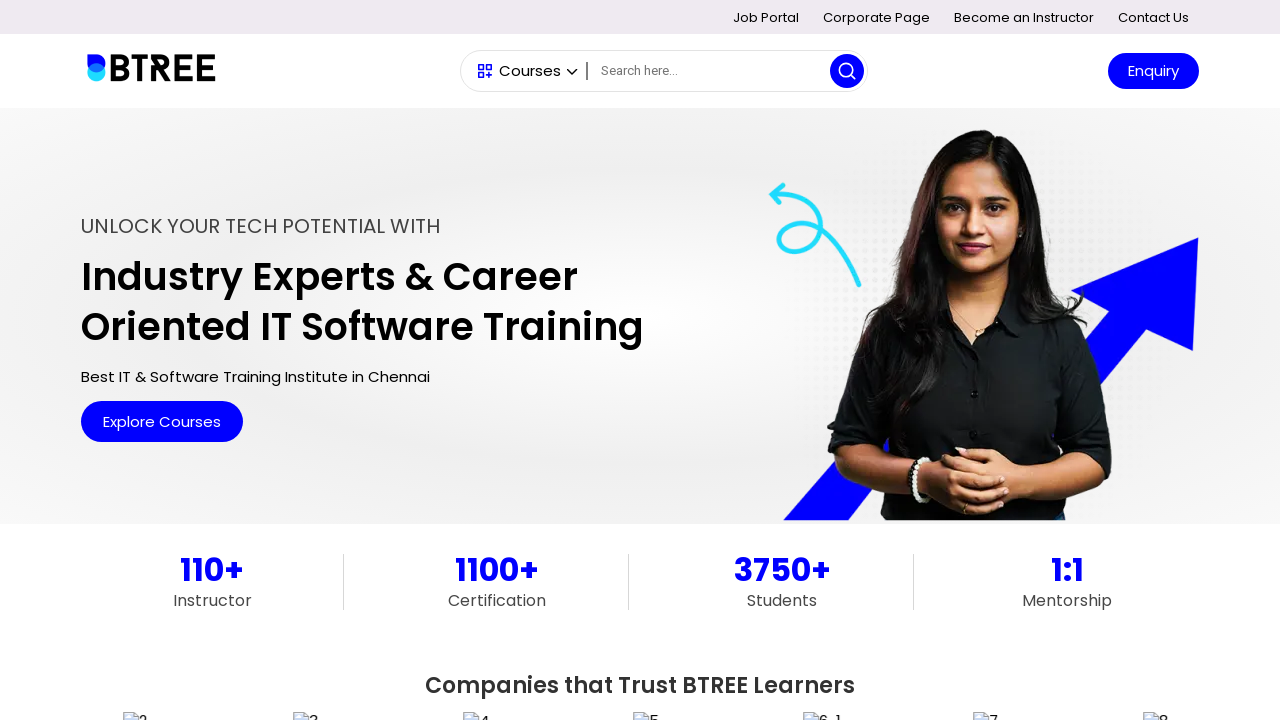

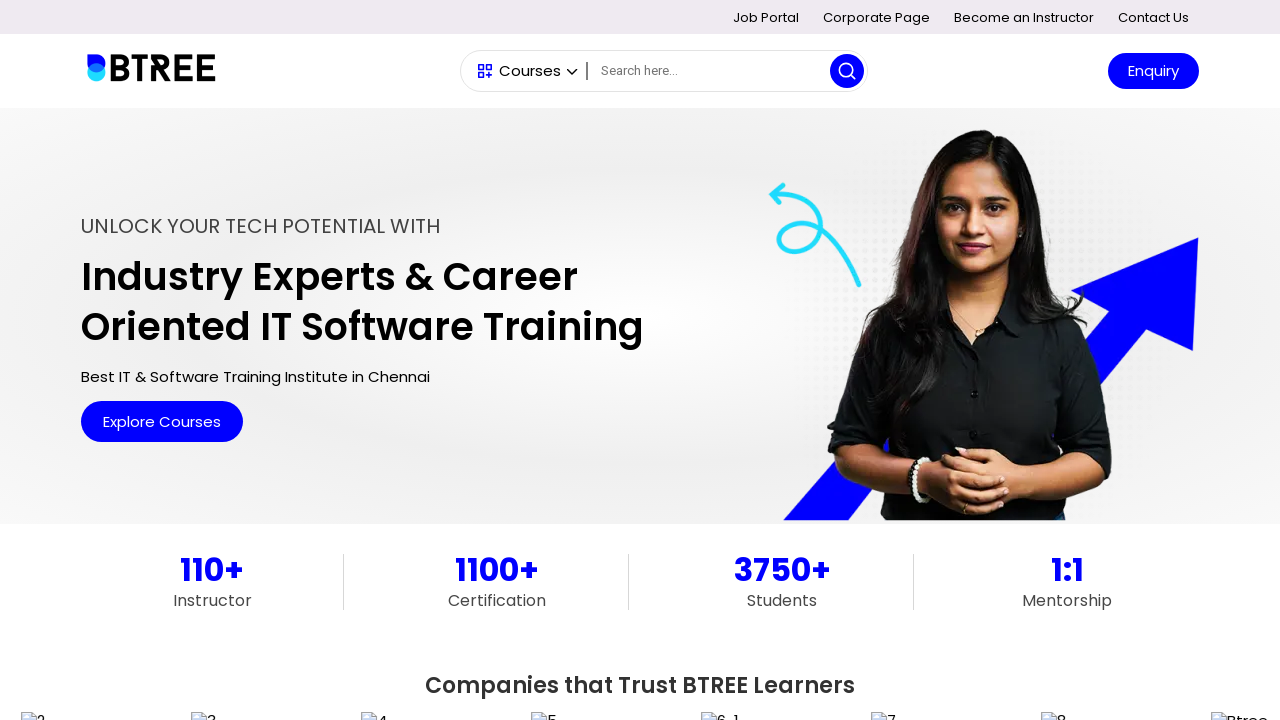